Tests a registration form by filling in name, email, current address, and permanent address fields, then submitting and verifying the data appears in a modal window

Starting URL: https://demoqa.com/text-box

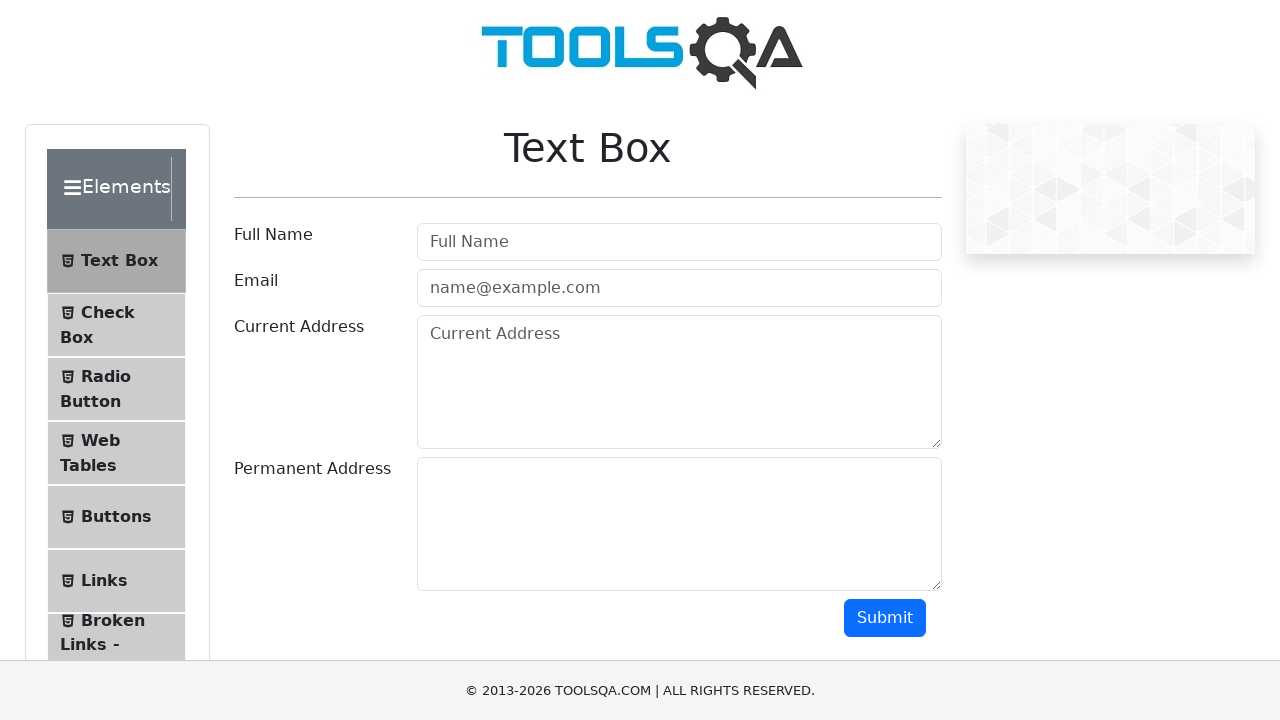

Filled full name field with 'John Smith' on #userName
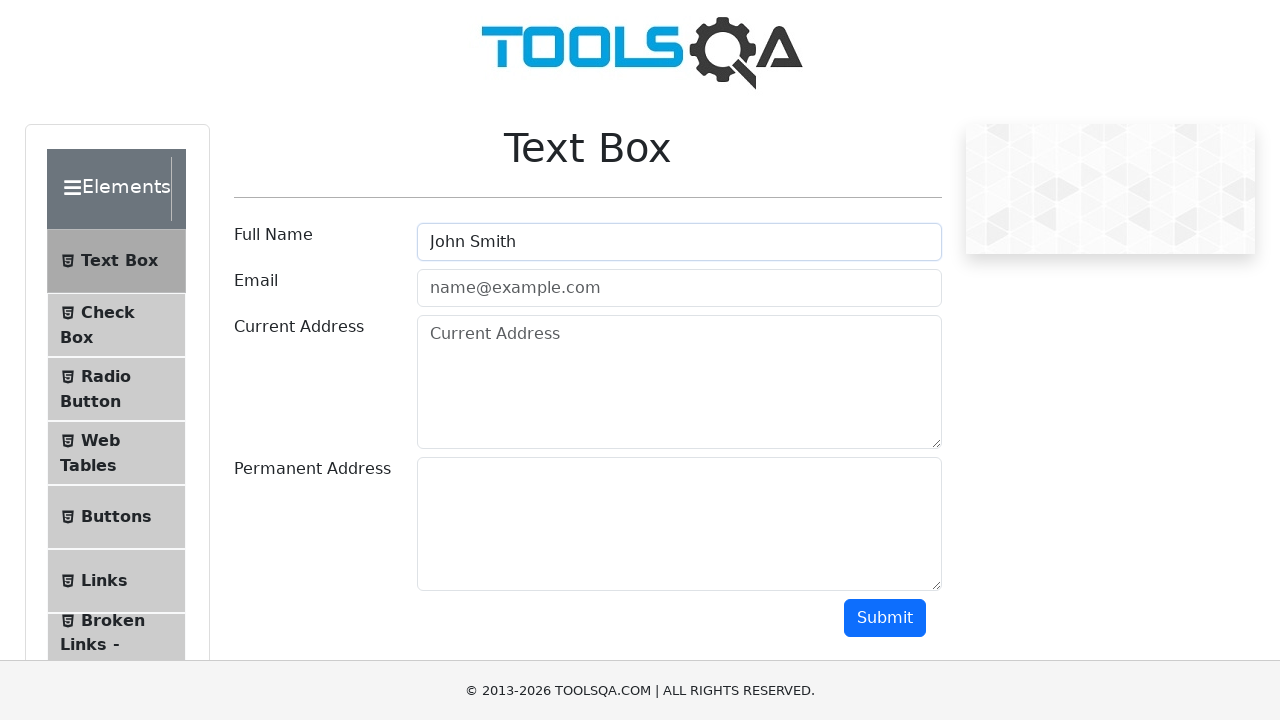

Filled email field with 'john.smith@example.com' on #userEmail
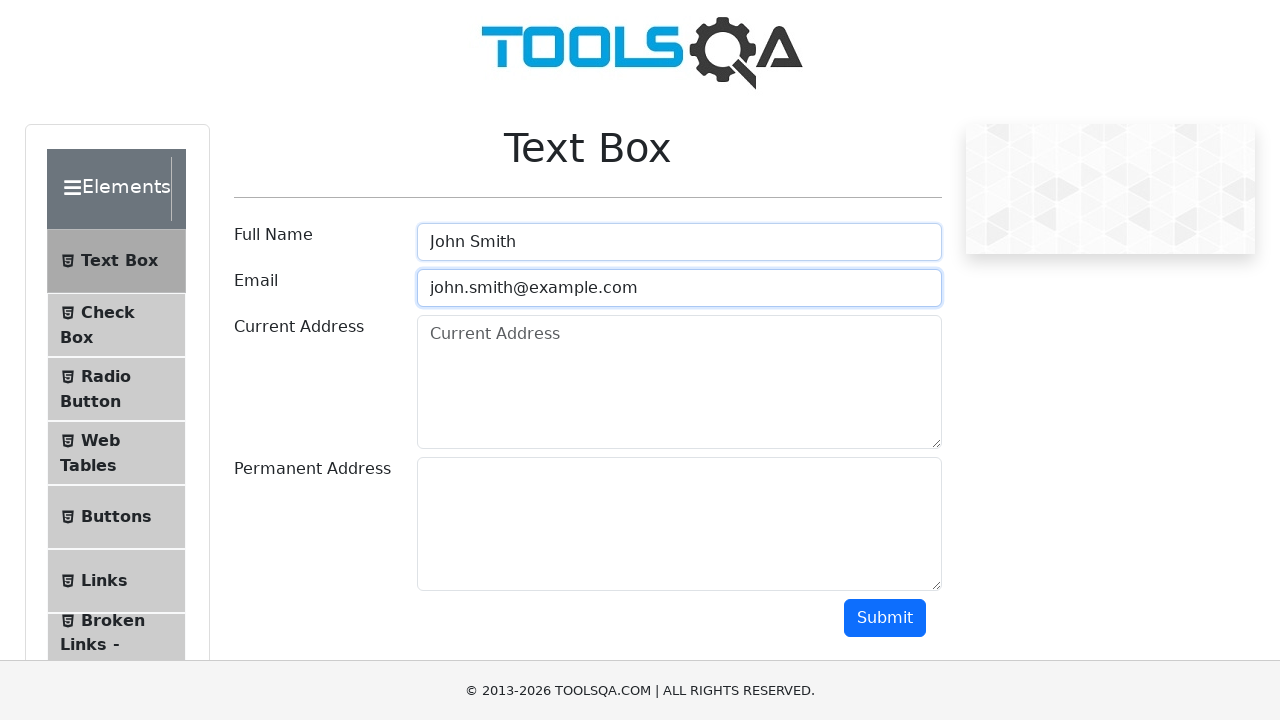

Filled current address field with '123 Main Street, Apt 4B' on #currentAddress
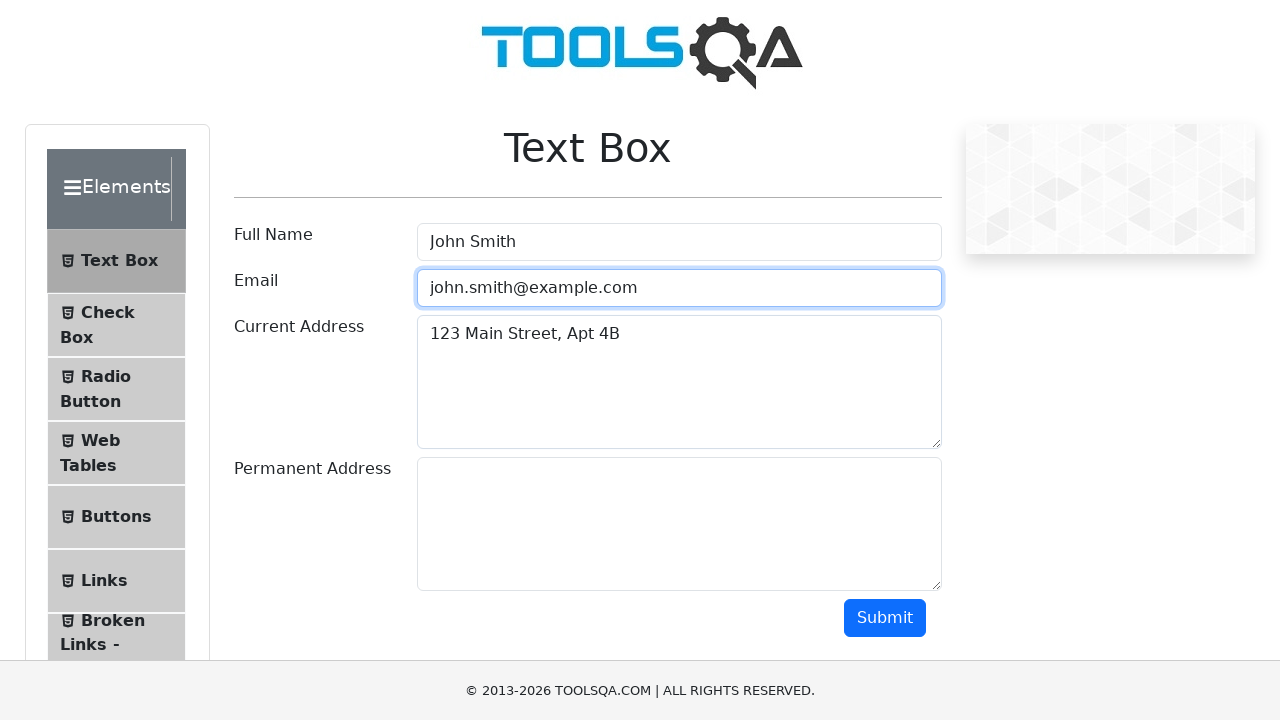

Filled permanent address field with '456 Oak Avenue, Suite 100' on #permanentAddress
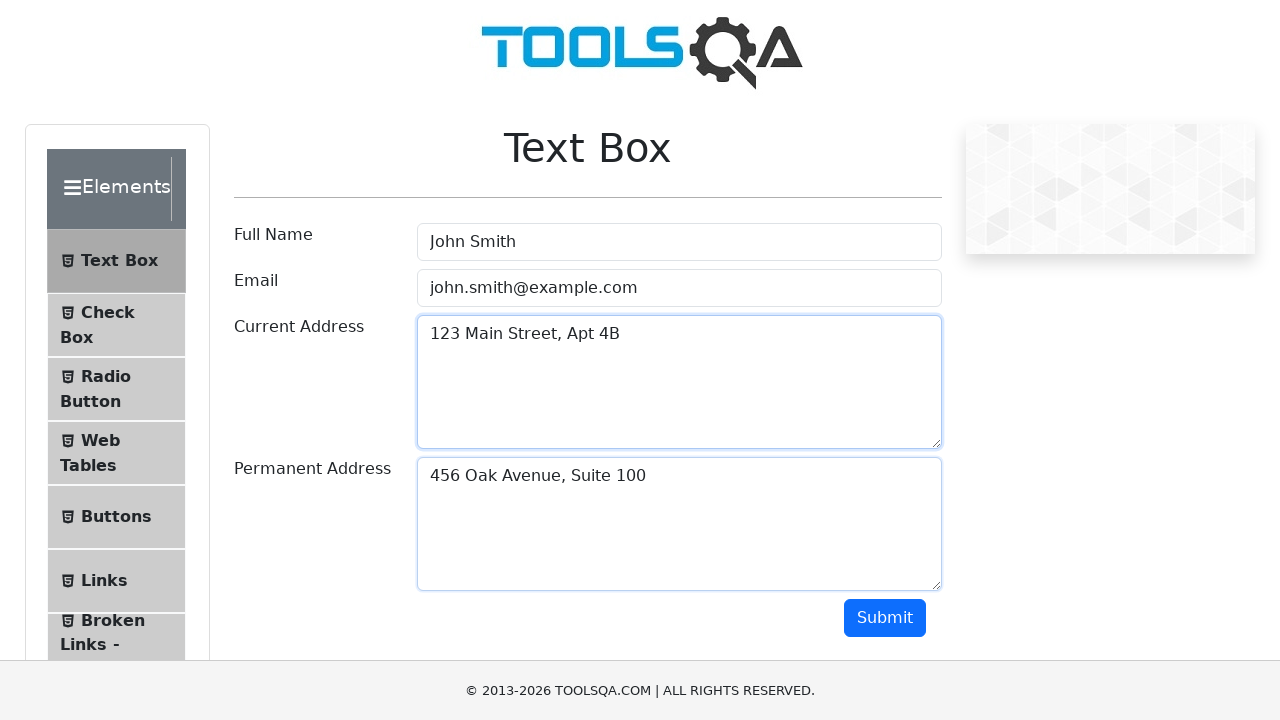

Scrolled submit button into view
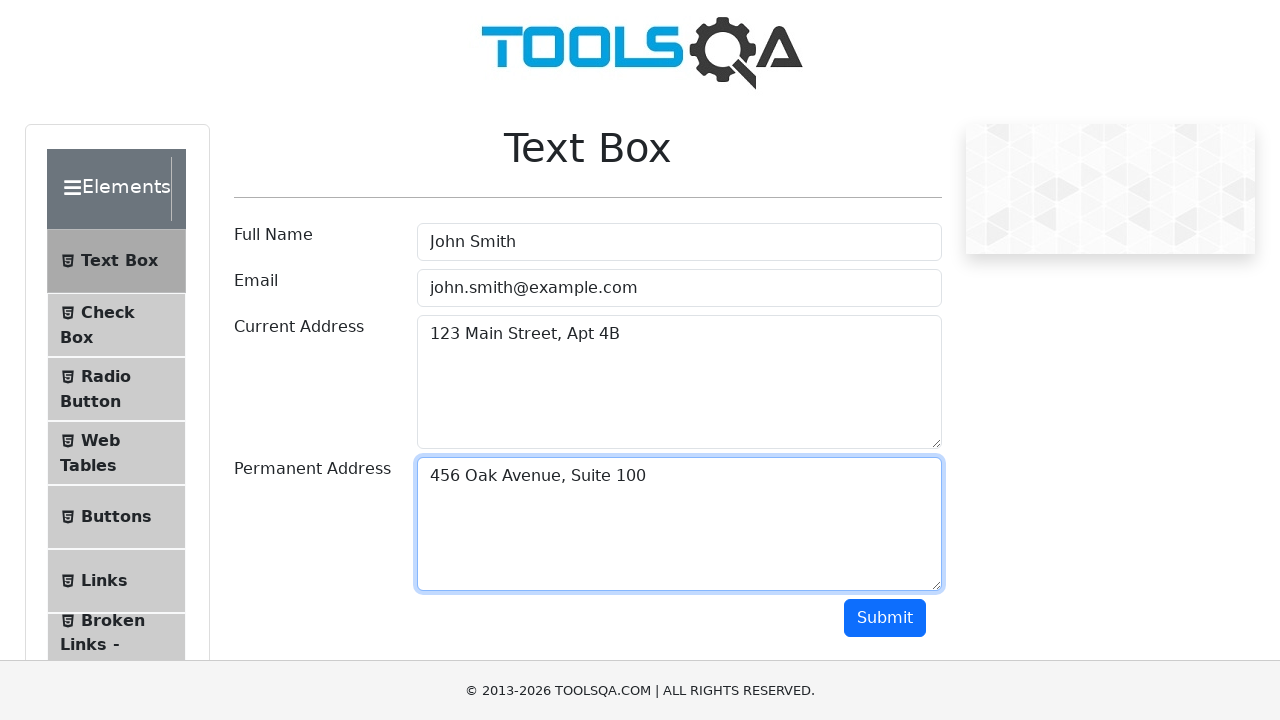

Clicked submit button to submit the registration form at (885, 618) on #submit
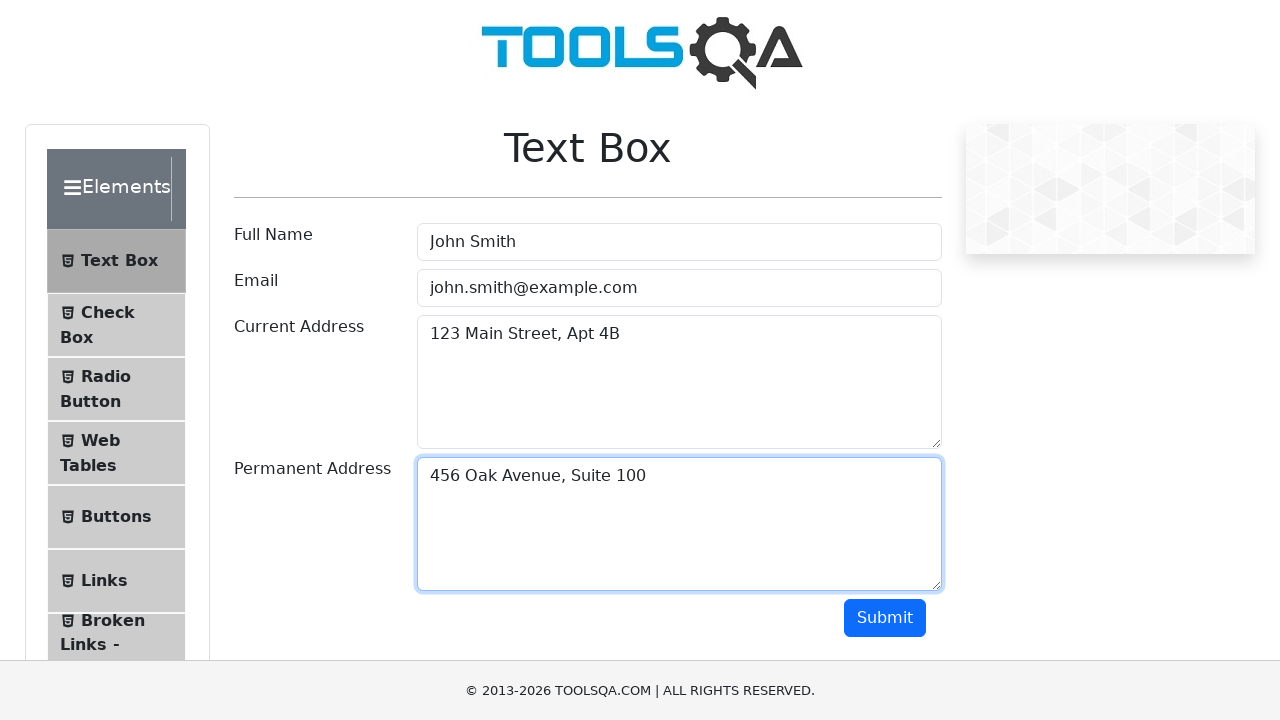

Output modal window displayed with submitted data
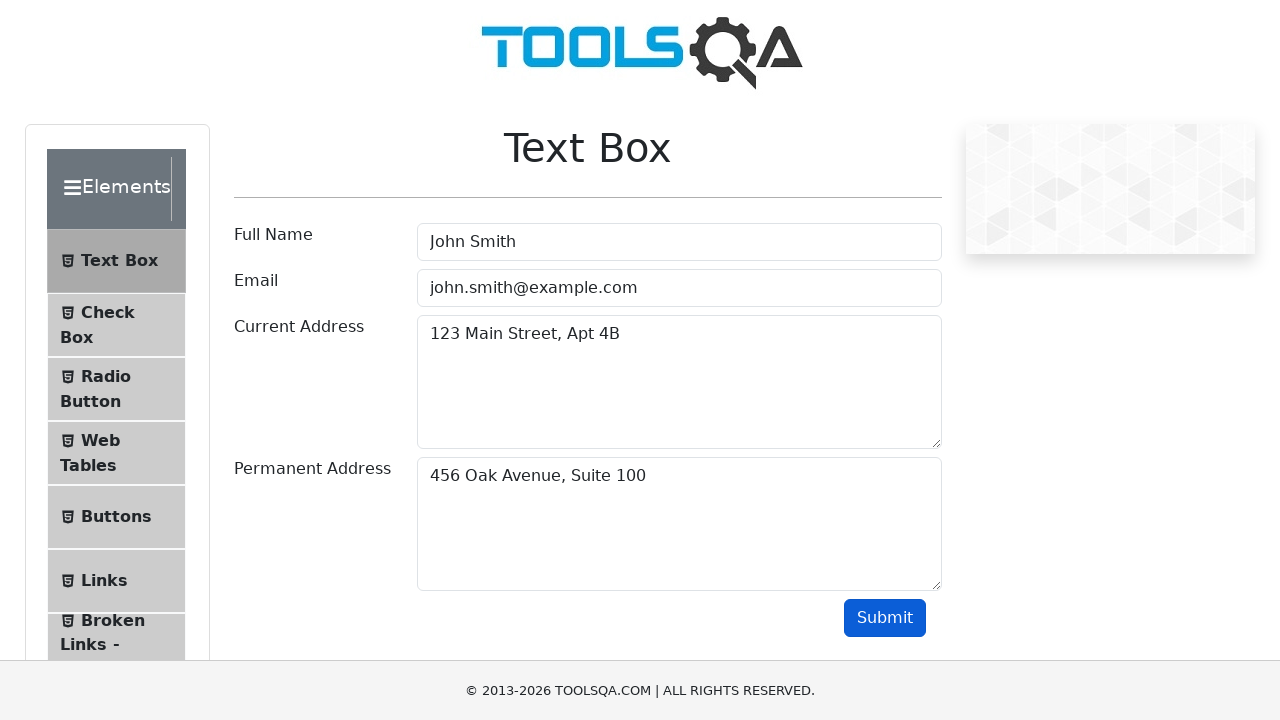

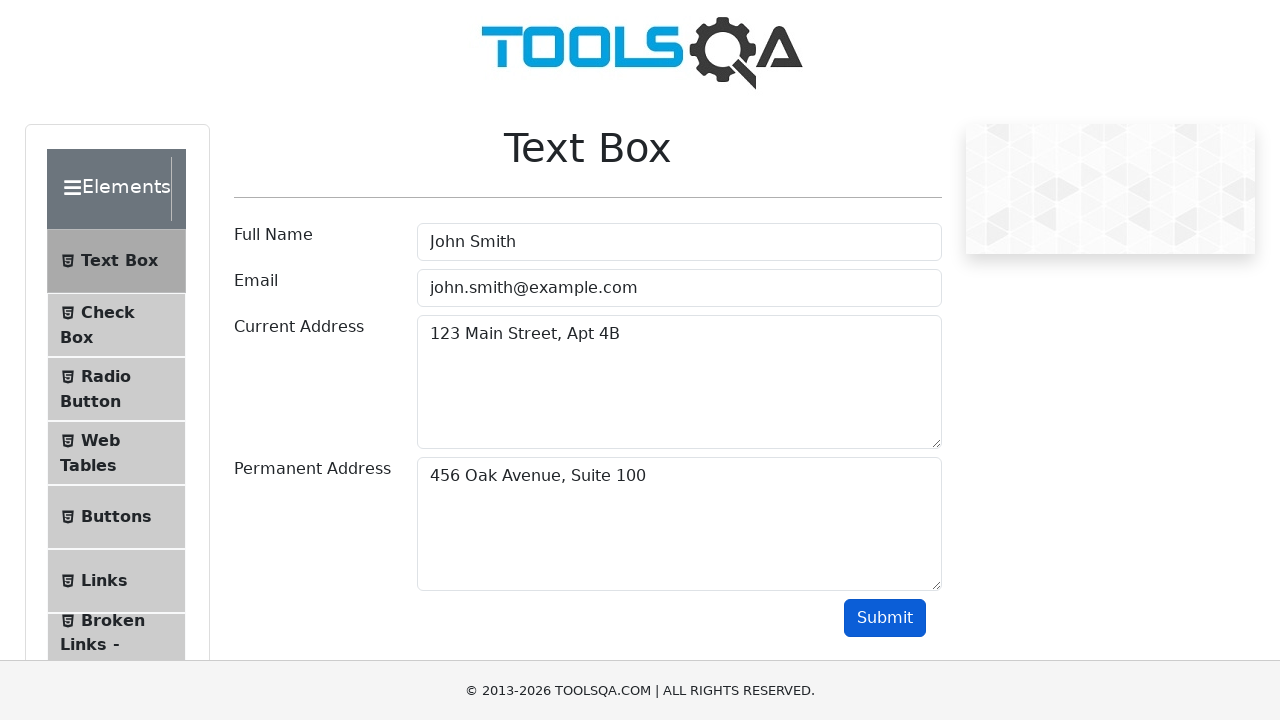